Demonstrates various WebDriver commands on a test page including clicking checkboxes, filling text fields, clicking dropdown and links, navigating back, and interacting with radio buttons and text boxes.

Starting URL: http://omayo.blogspot.com/

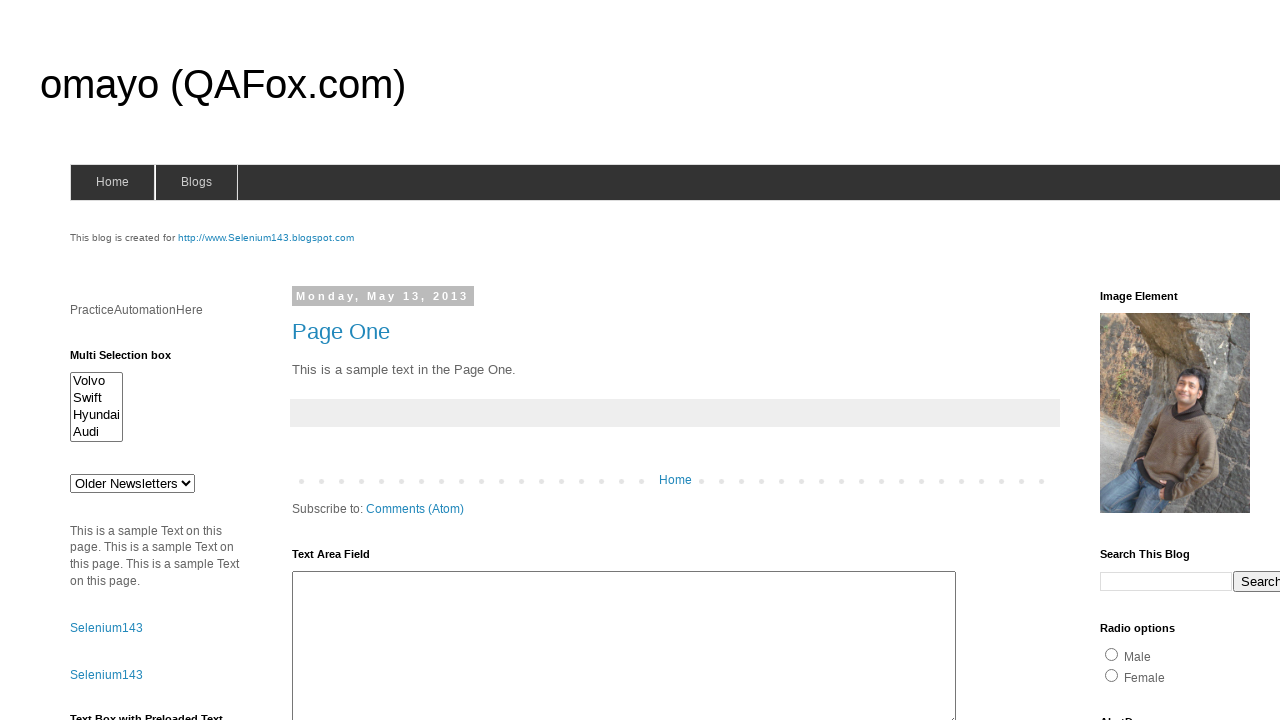

Clicked checkbox2 at (1200, 361) on #checkbox2
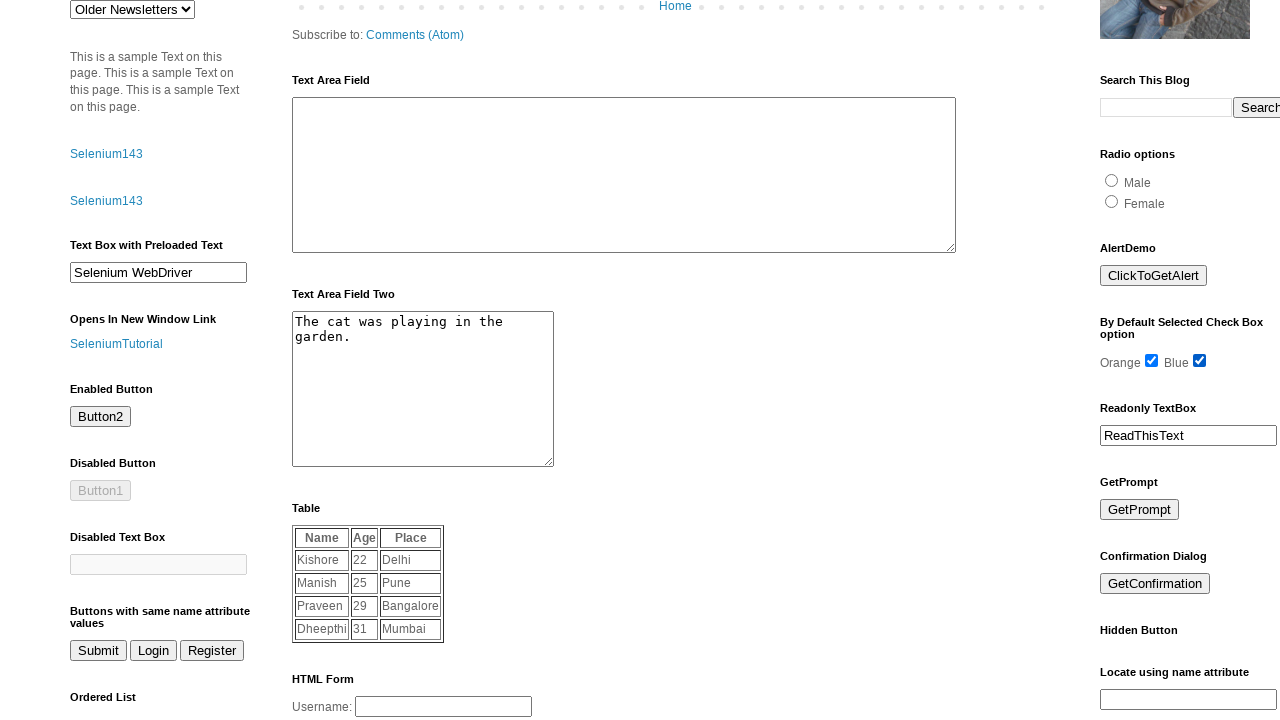

Filled search field with 'Test' on input[name='q']
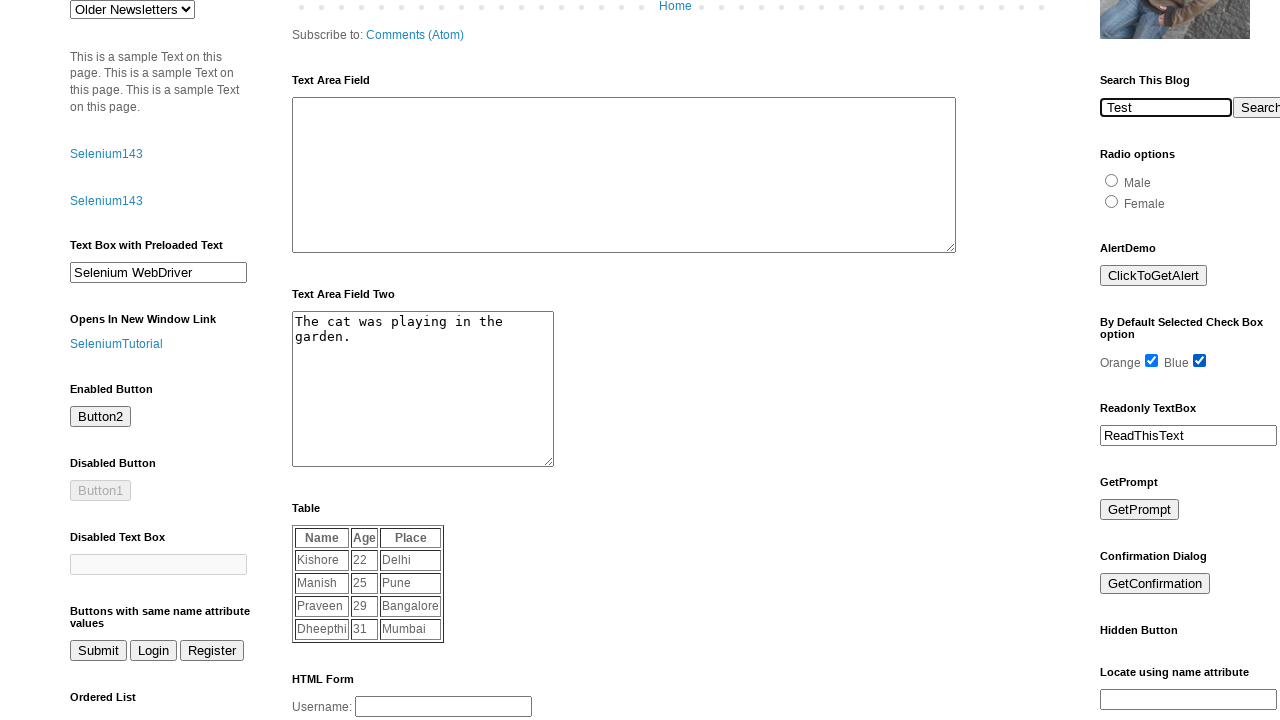

Clicked dropdown element at (1227, 360) on .dropdown
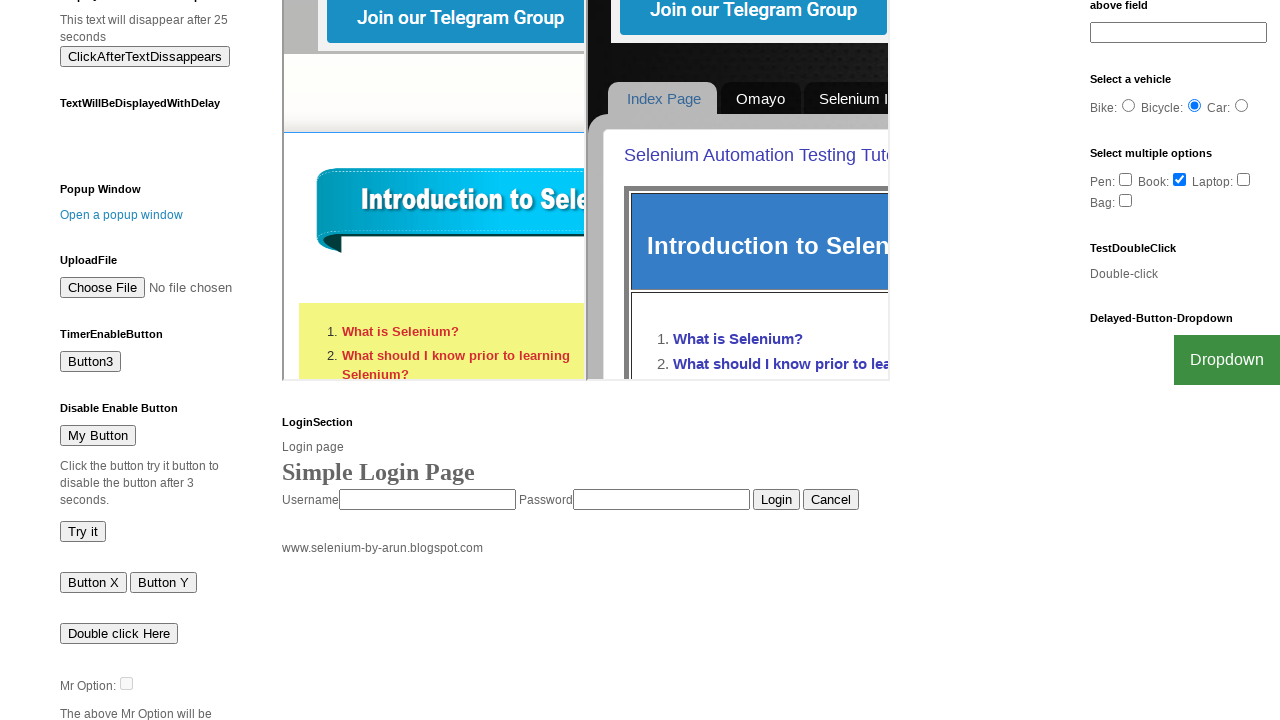

Clicked link with text 'compendiumdev' at (1150, 360) on text=compendiumdev
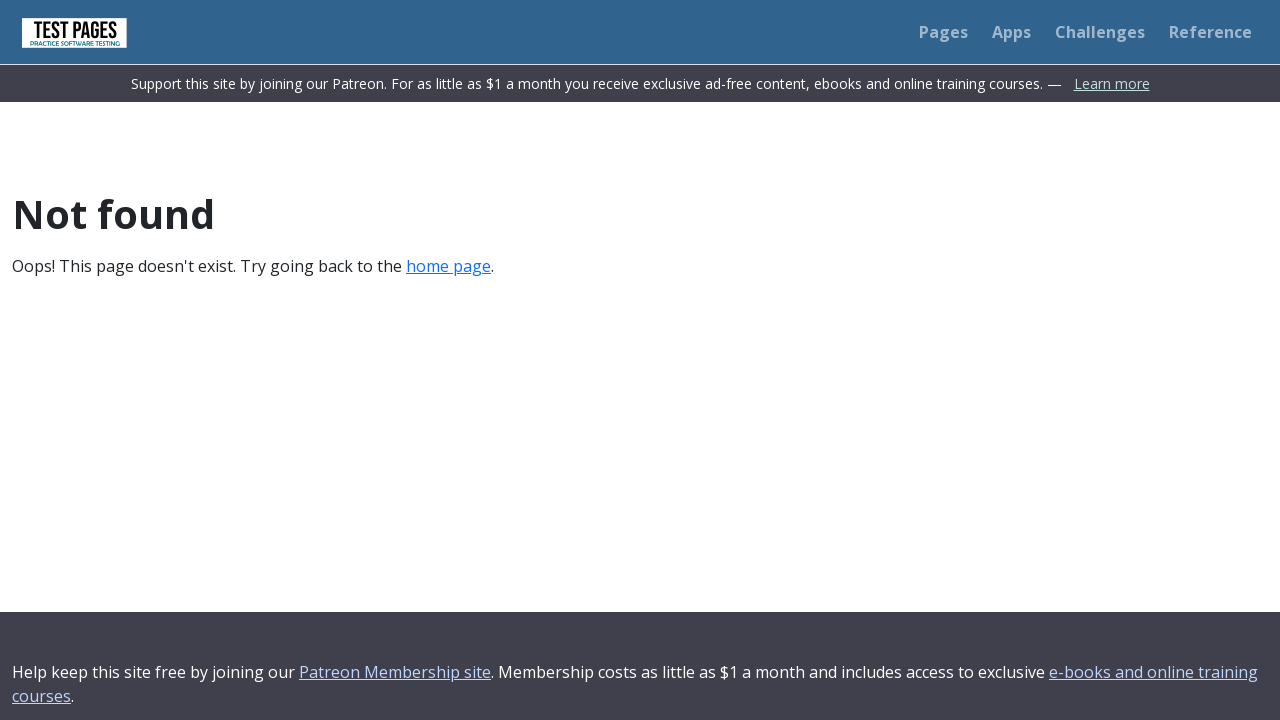

Navigated back to previous page
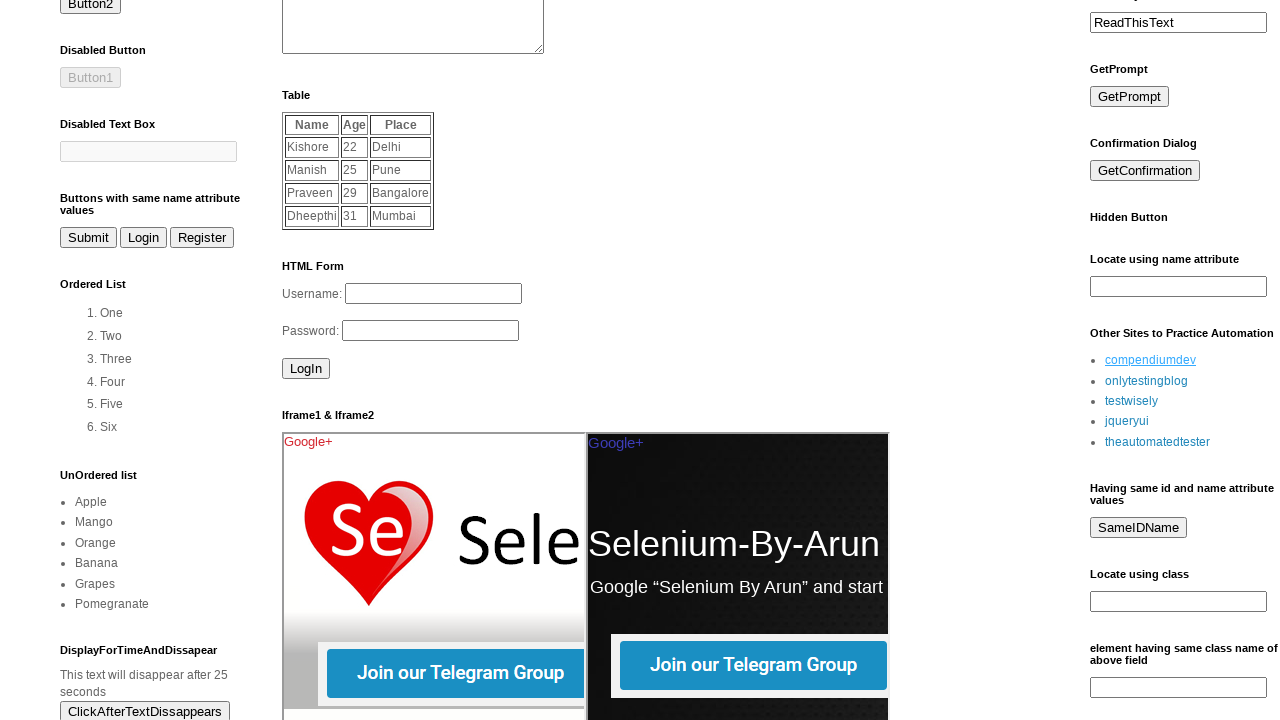

Clicked search input field with specific attributes at (1156, 360) on input[title='search'][name='q']
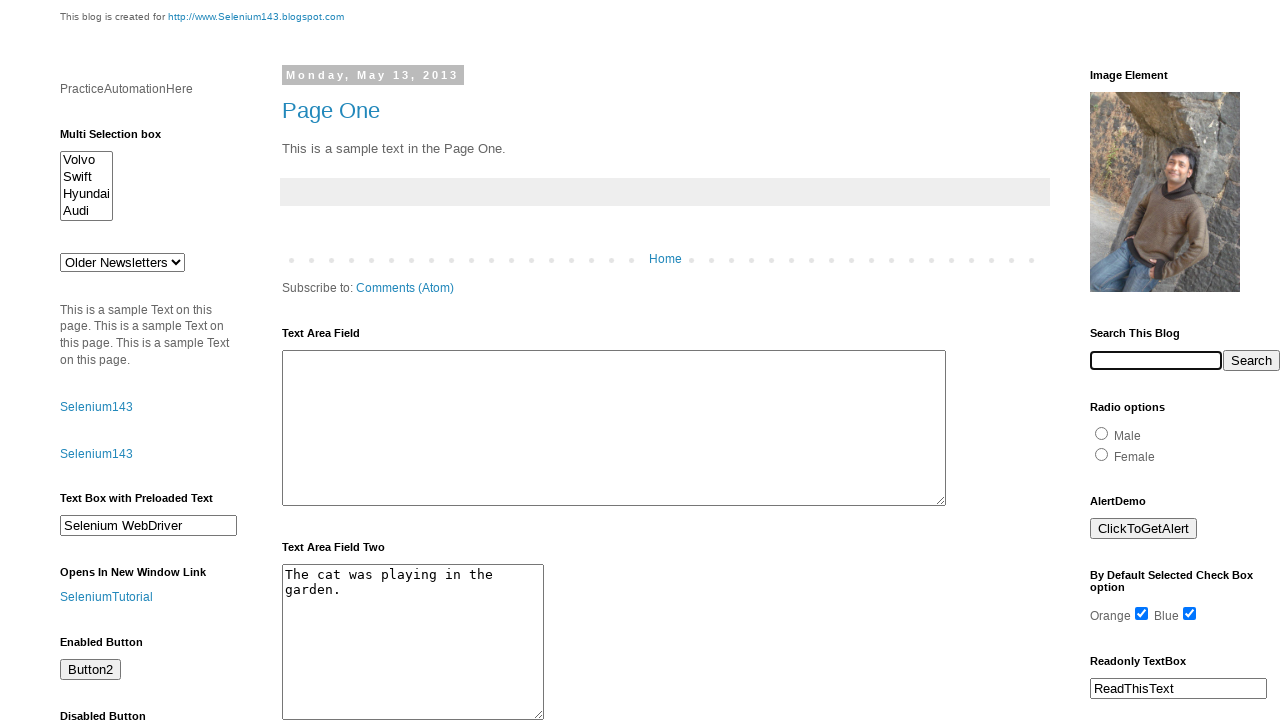

Clicked radio button (radio1) at (1102, 433) on input#radio1
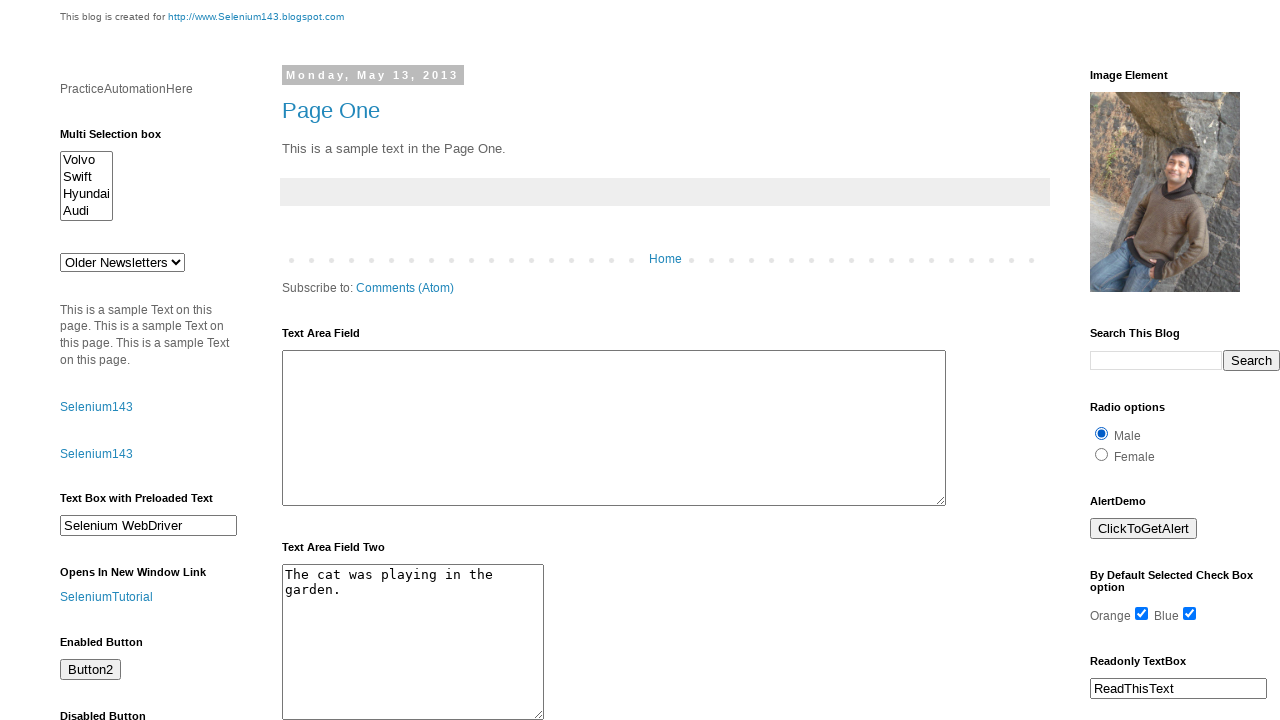

Cleared textbox1 on #textbox1
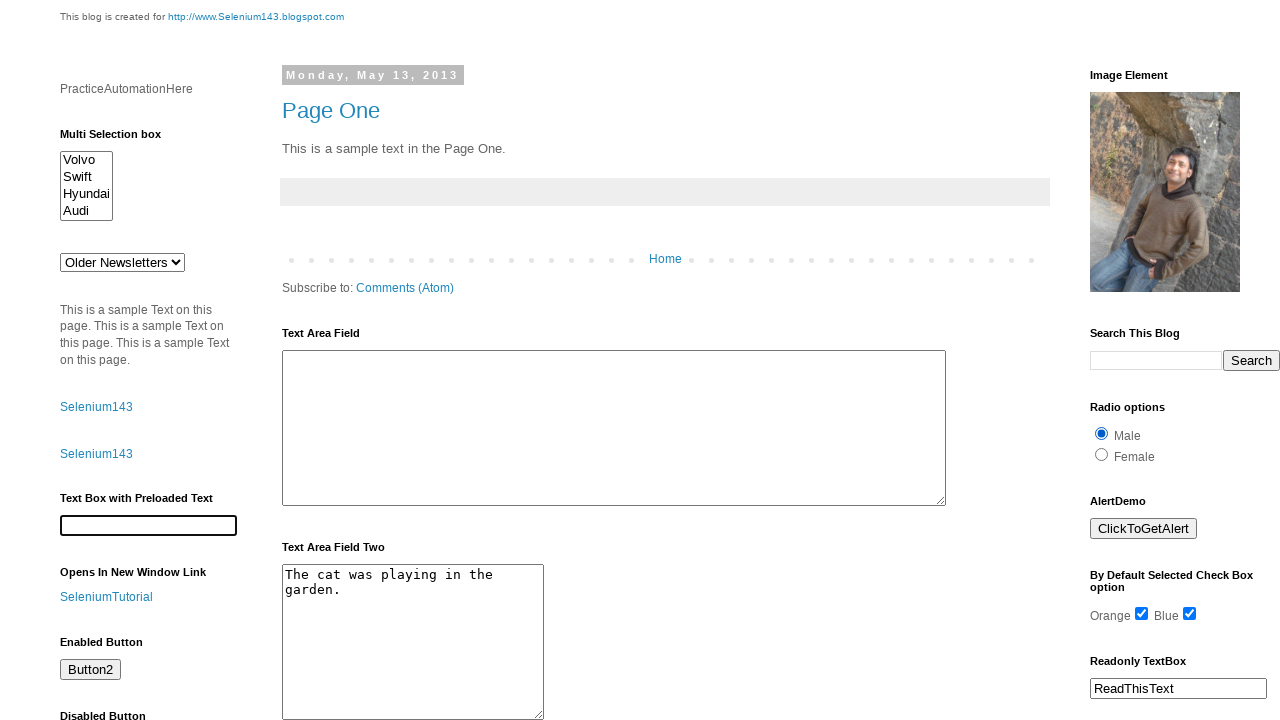

Filled textbox1 with 'Test1' on #textbox1
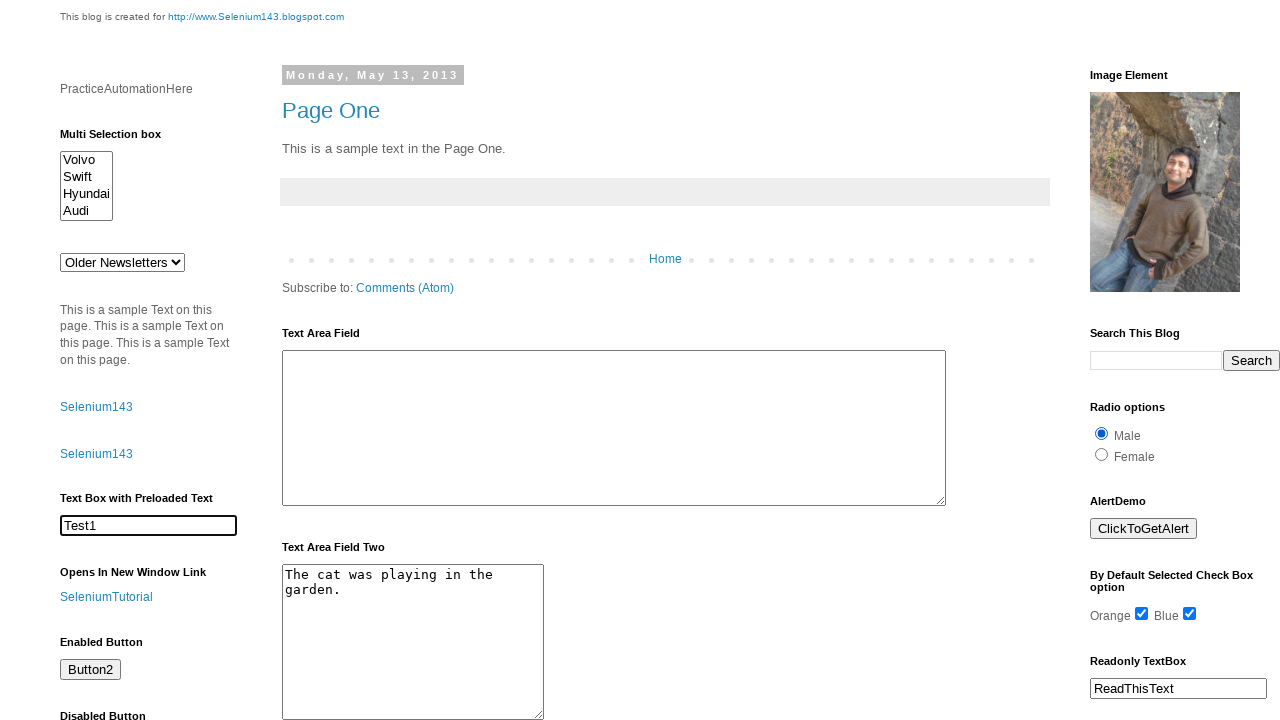

Cleared textbox1 again on #textbox1
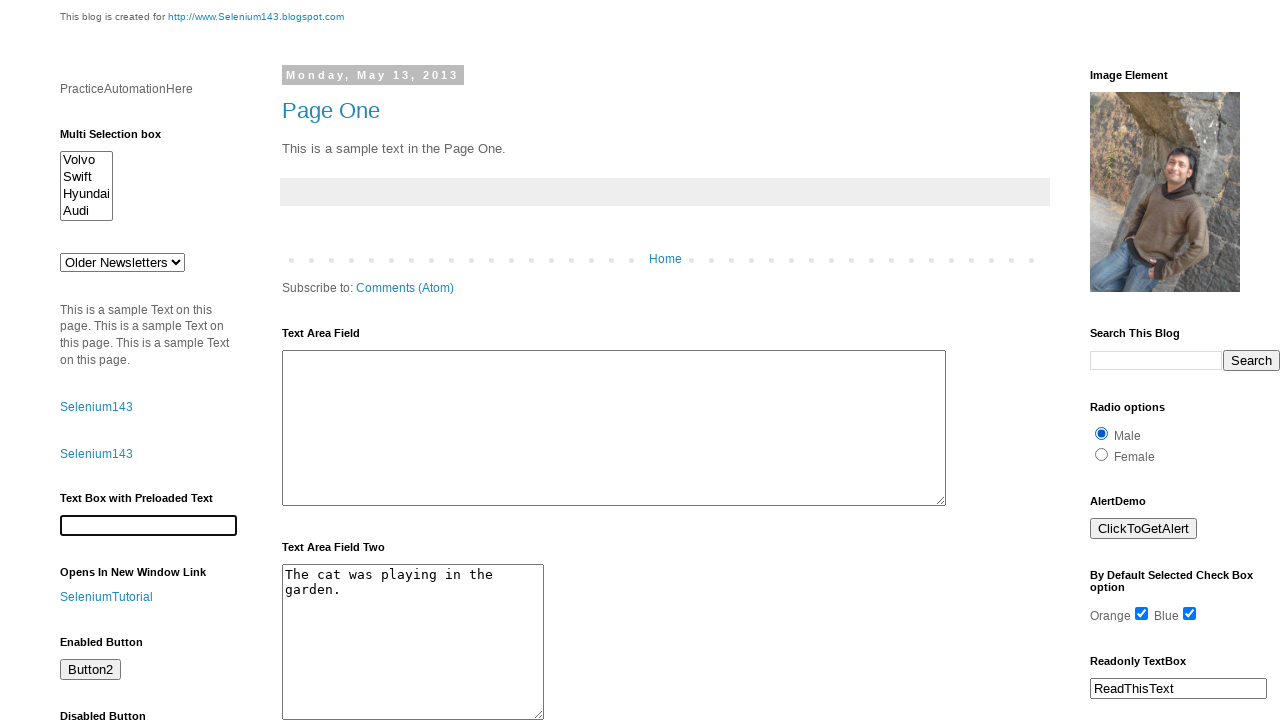

Filled textbox1 with 'Test2' on #textbox1
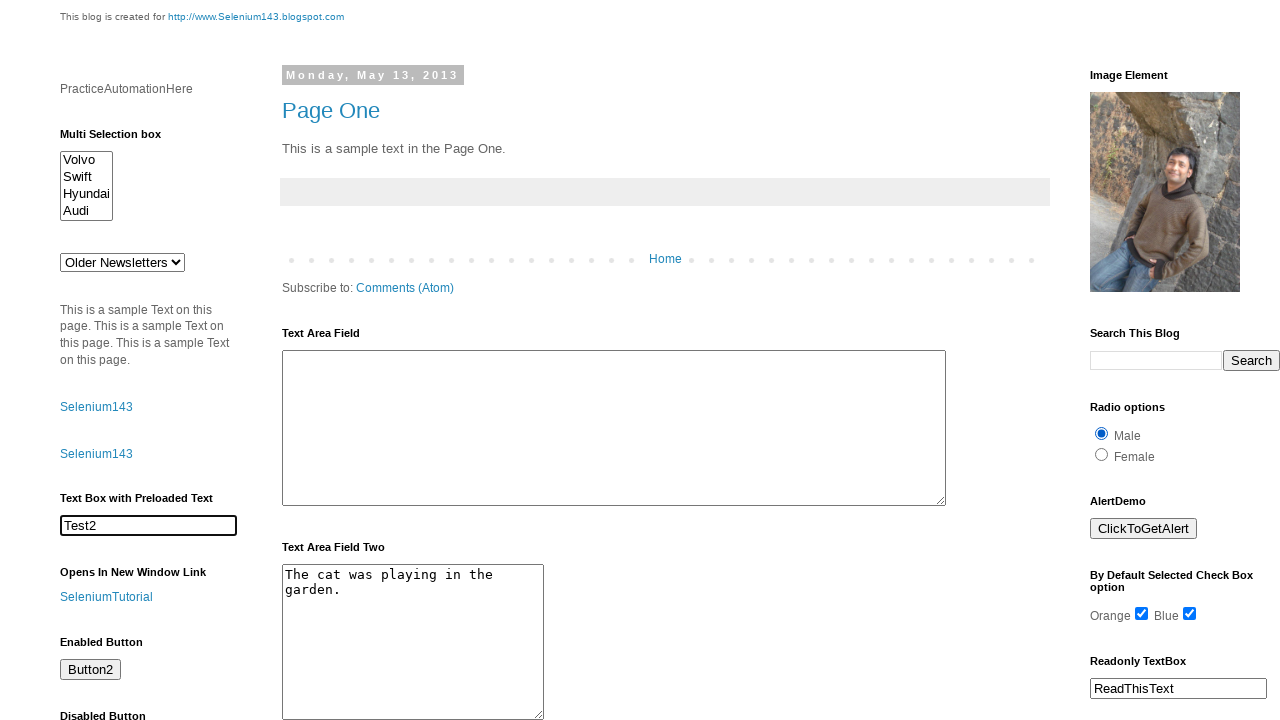

Waited for element with id 'pah' to load
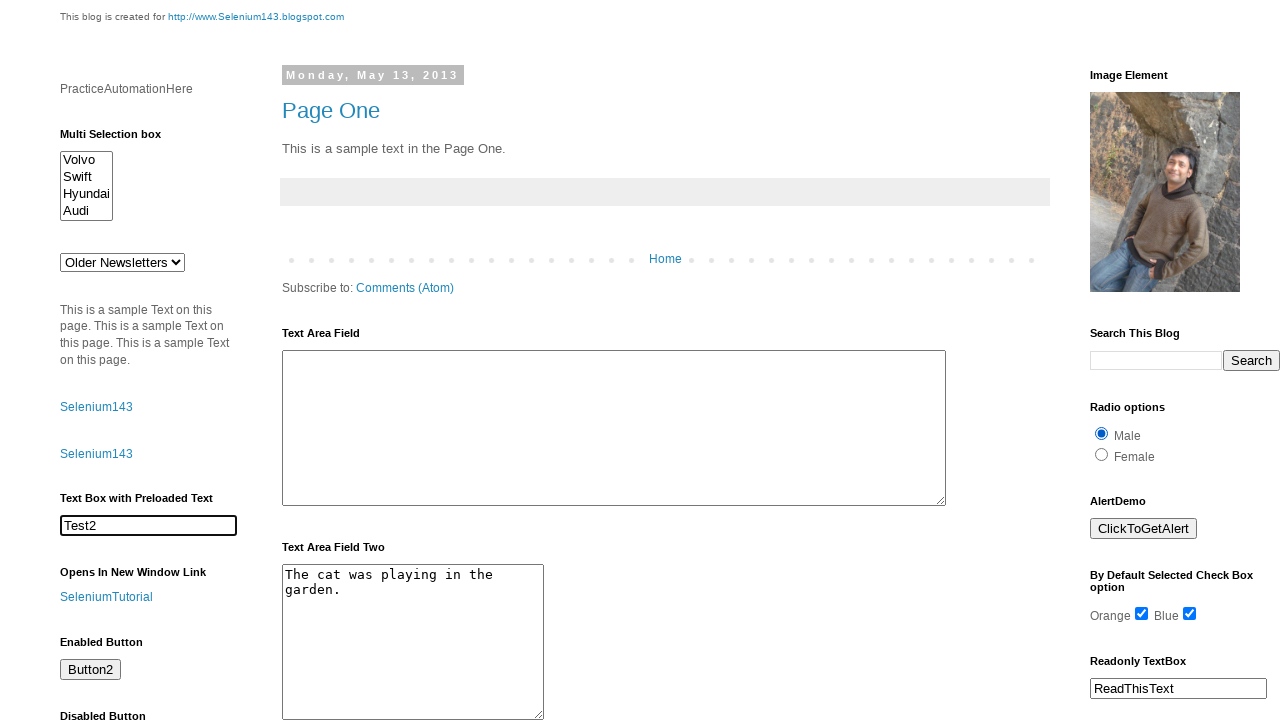

Waited for search submit button element to load
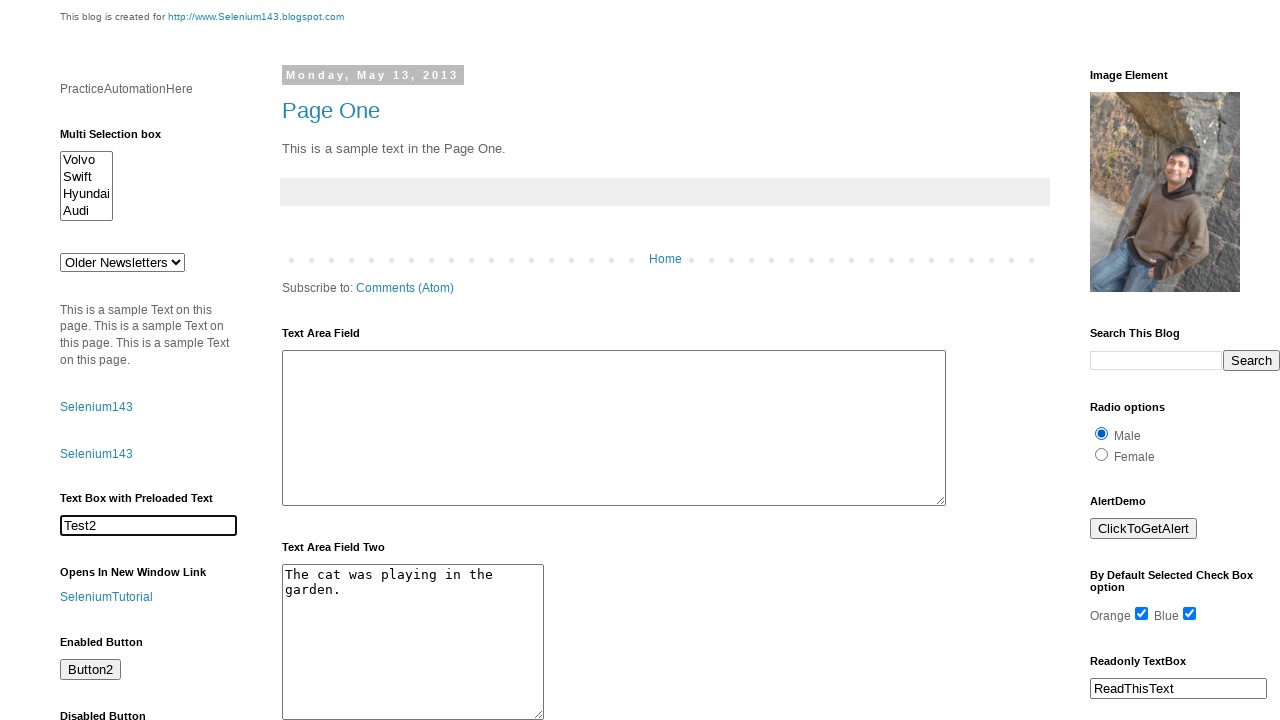

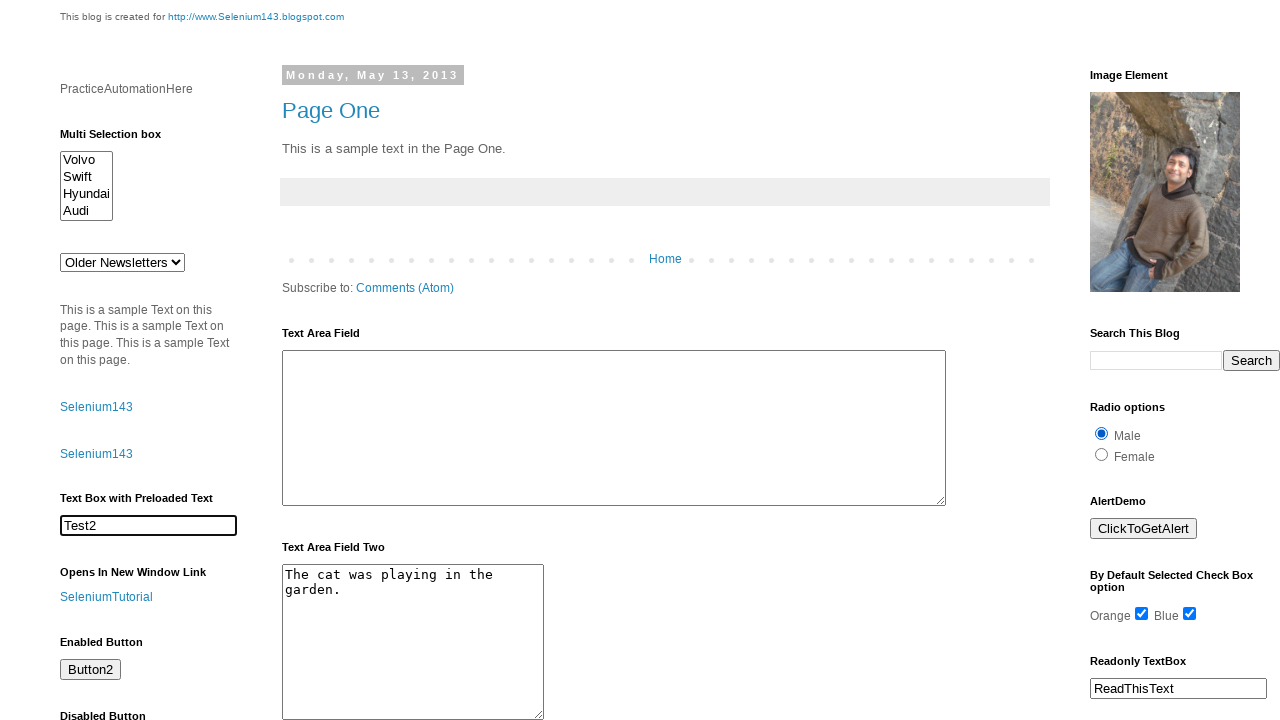